Tests file upload functionality by selecting a file and clicking the upload button on a public test website

Starting URL: https://the-internet.herokuapp.com/upload

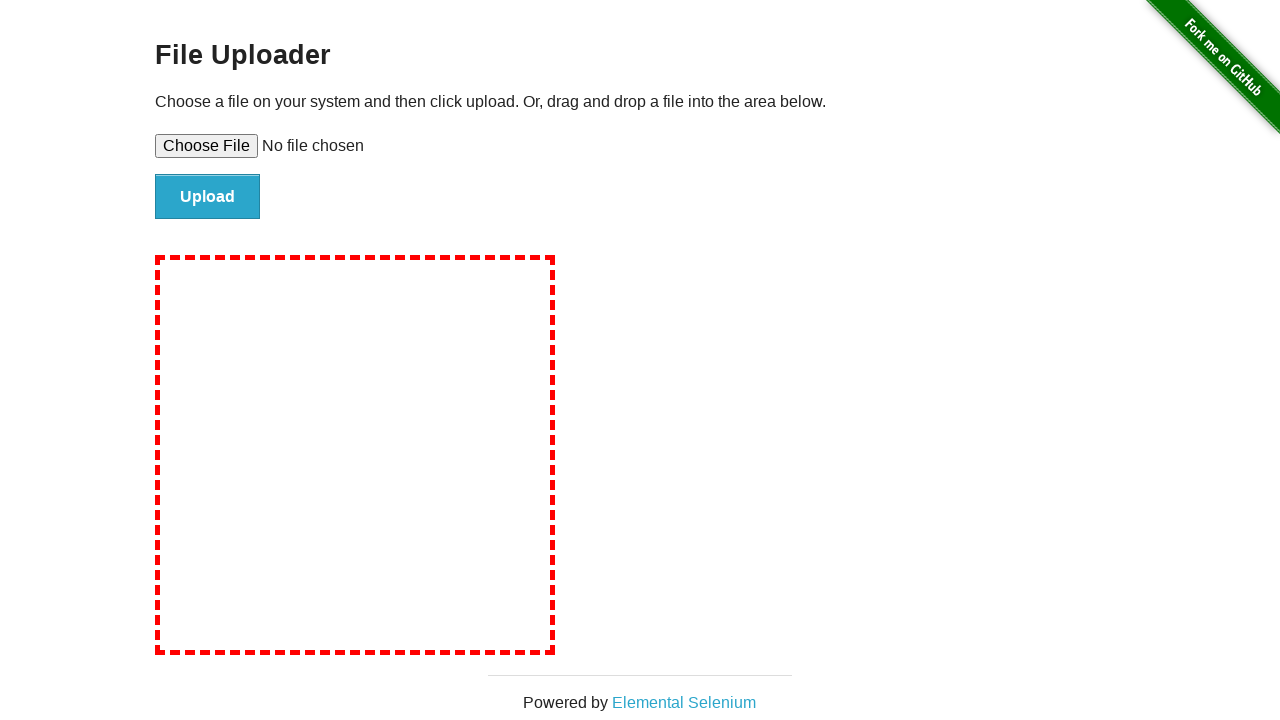

Created temporary test file for upload
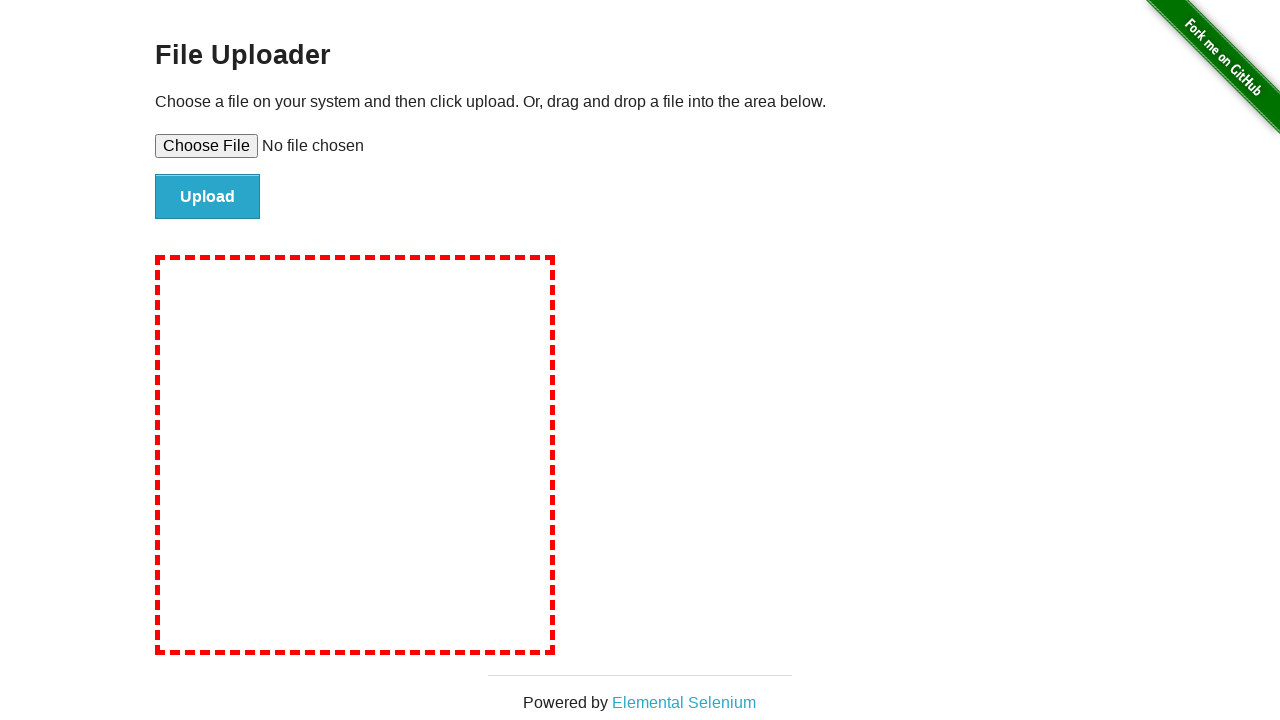

Selected file for upload via file input
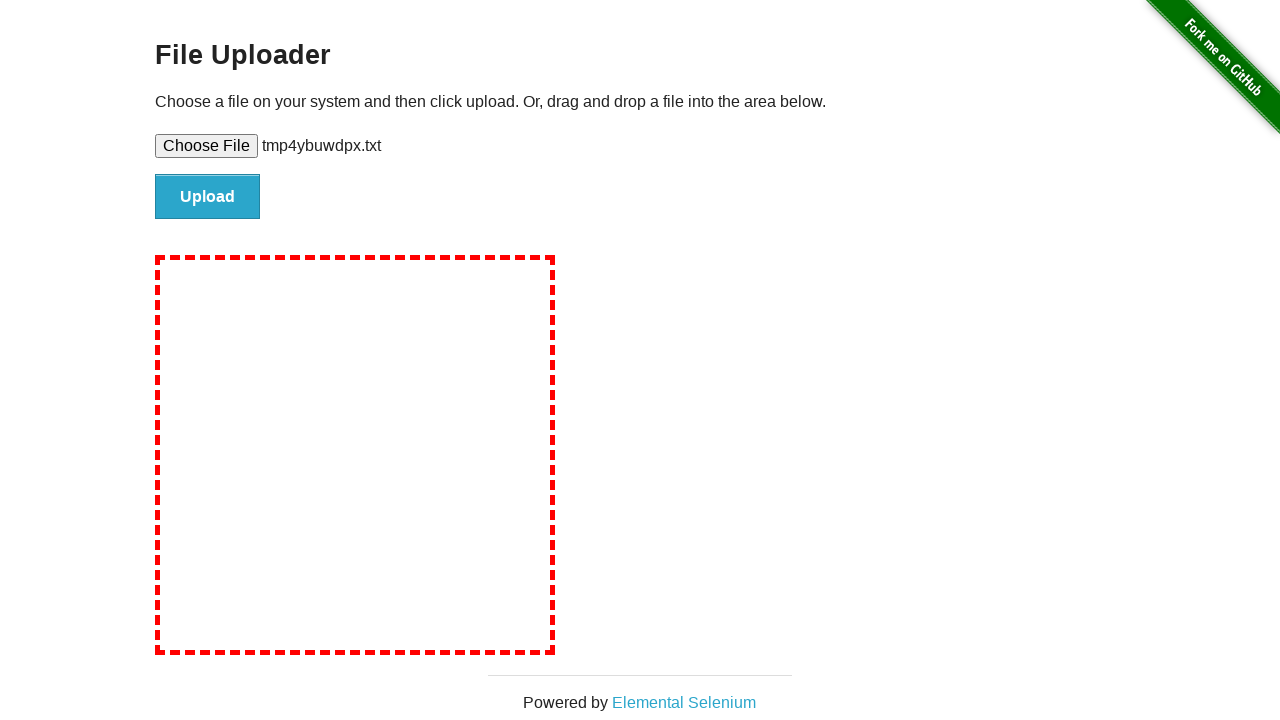

Clicked upload button to submit file at (208, 197) on .button
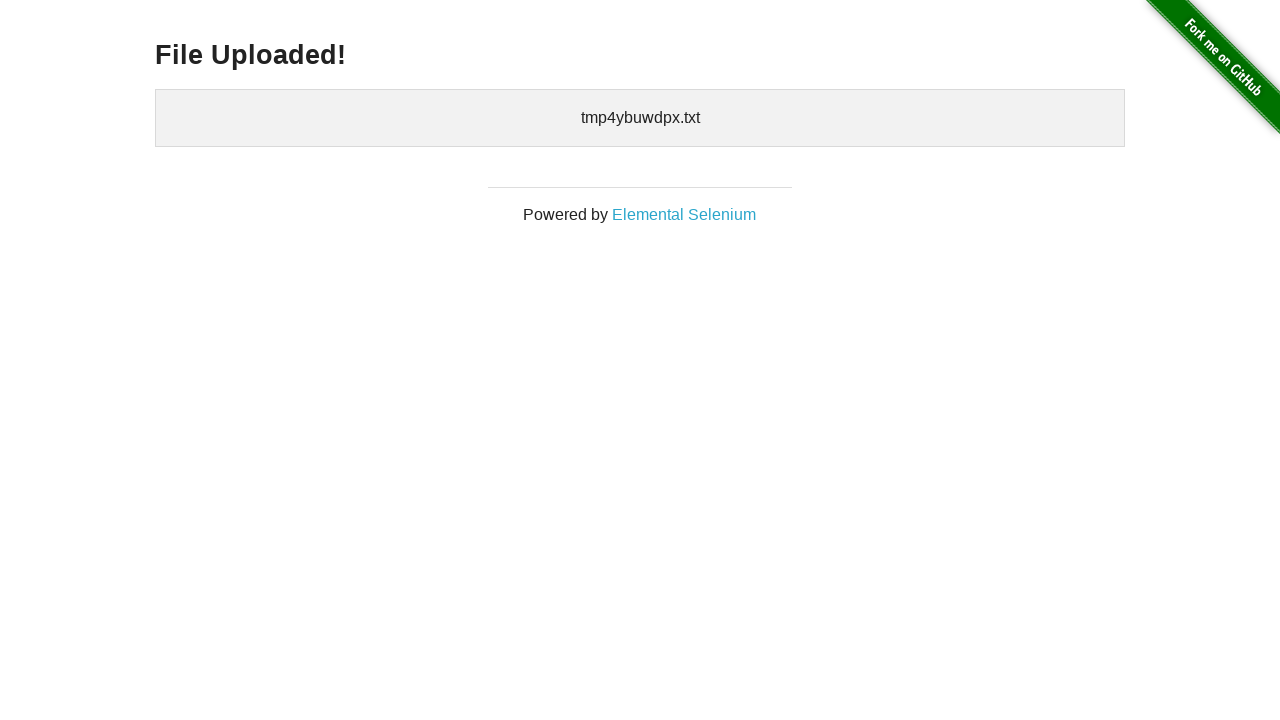

File upload completed and confirmation displayed
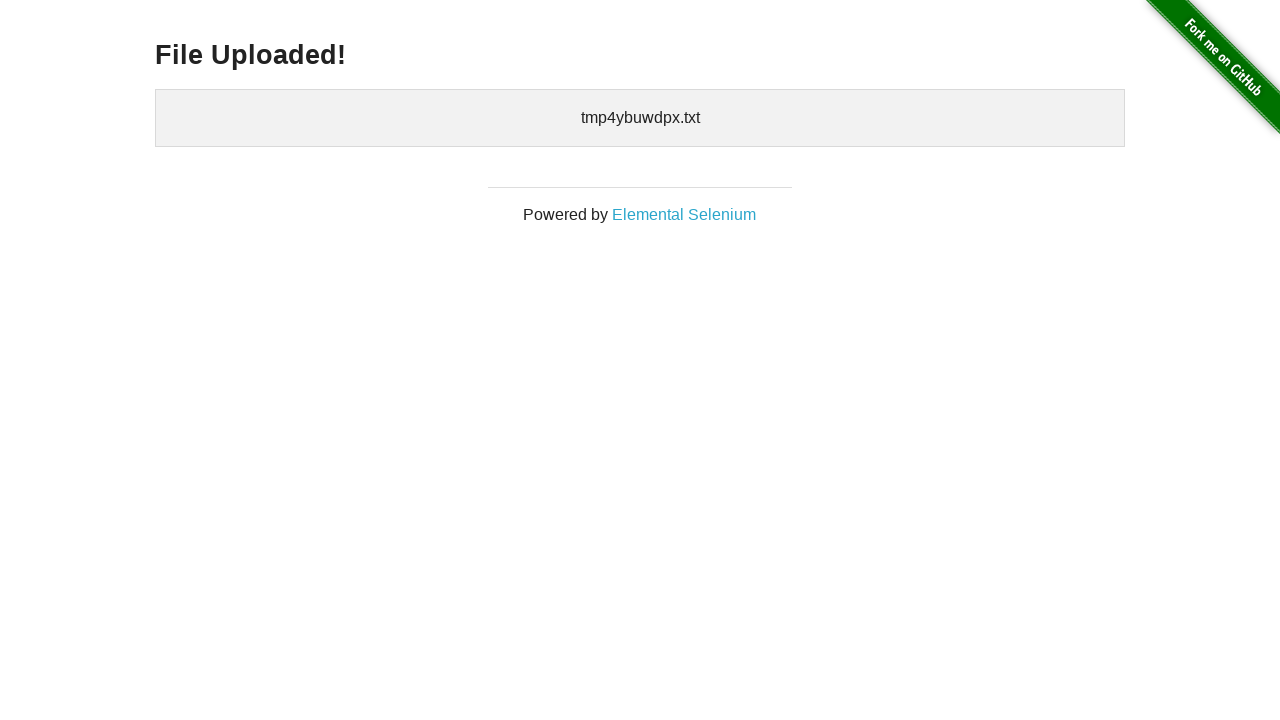

Cleaned up temporary test file
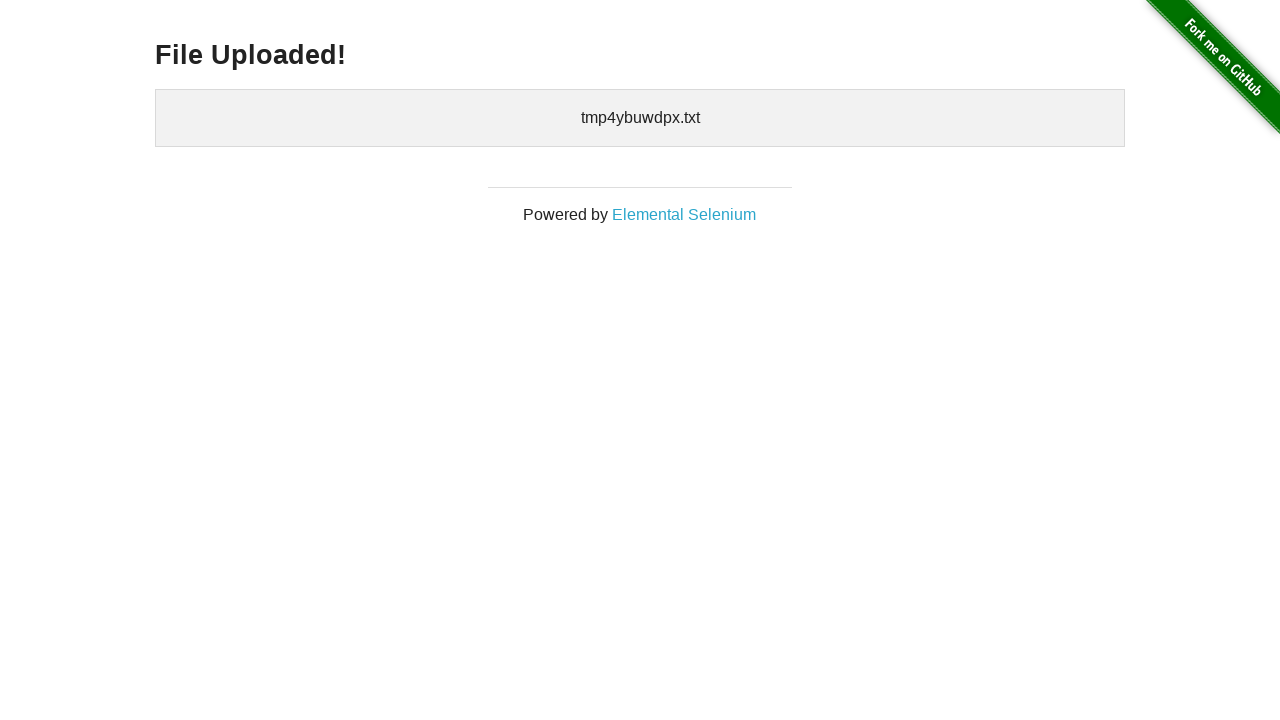

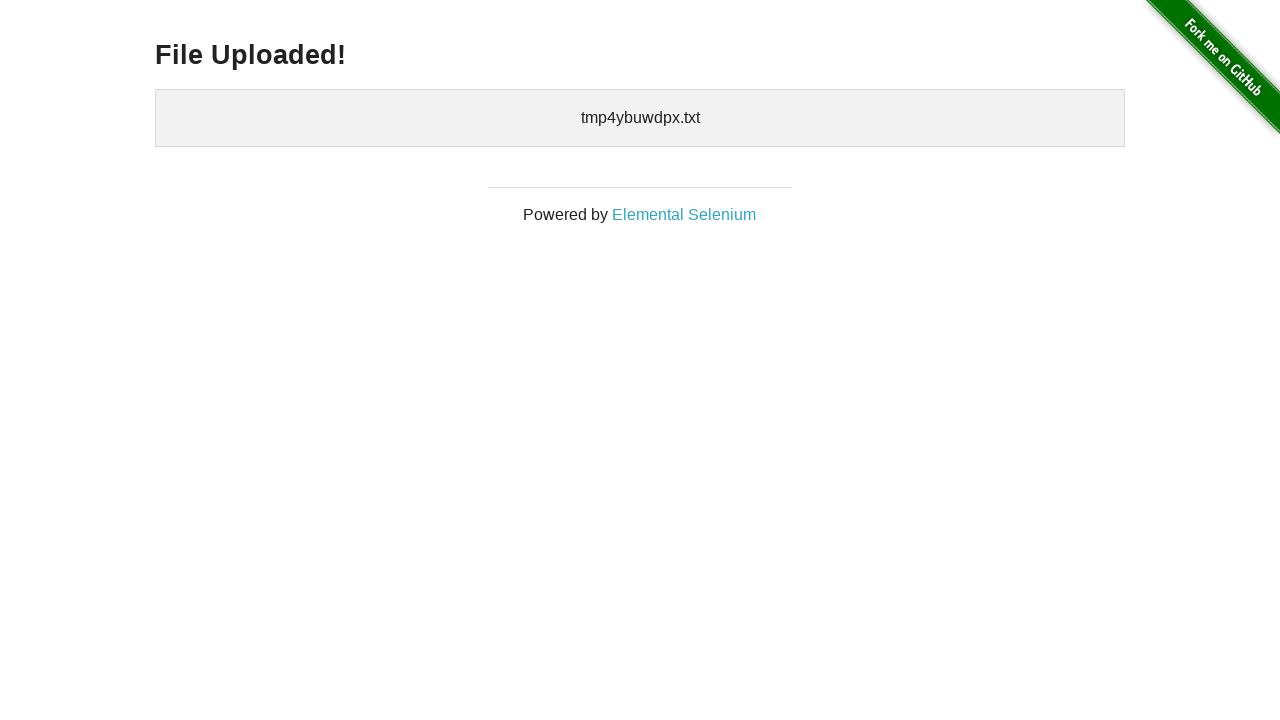